Tests mobile viewport simulation by setting the viewport to iPhone 12 Pro dimensions and verifying the settings

Starting URL: https://example.com

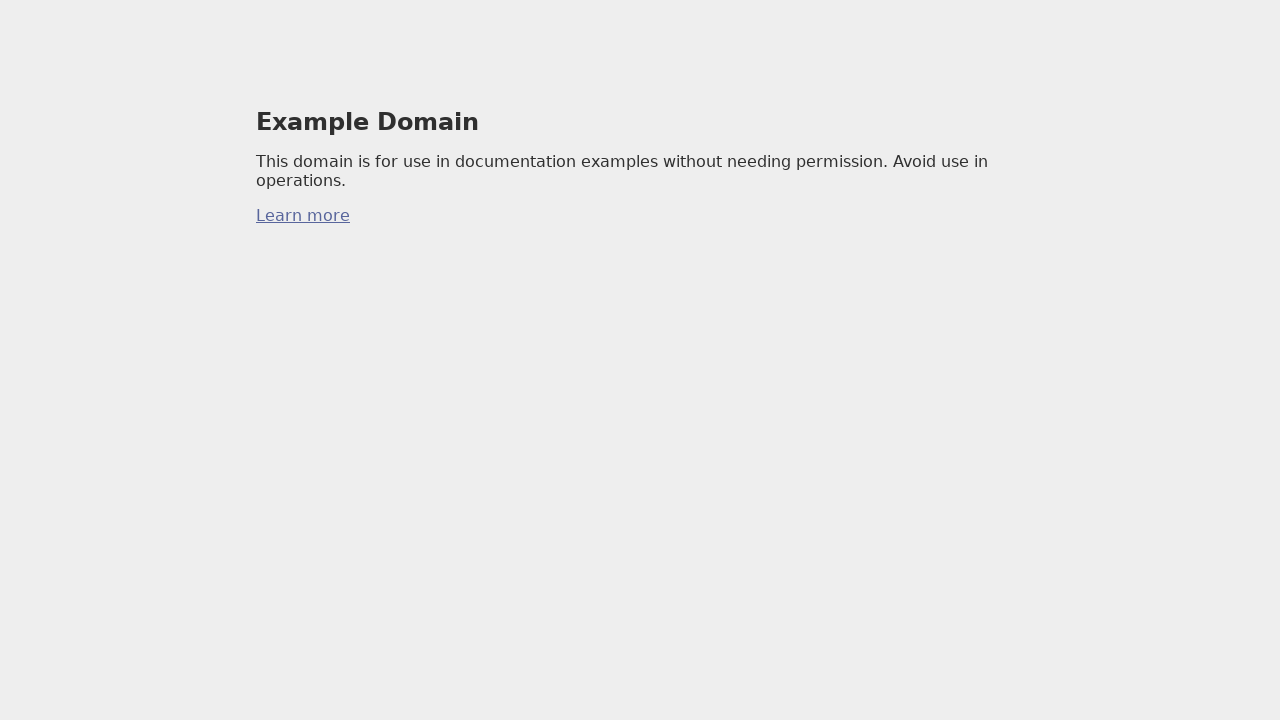

Set viewport to iPhone 12 Pro dimensions (390x844)
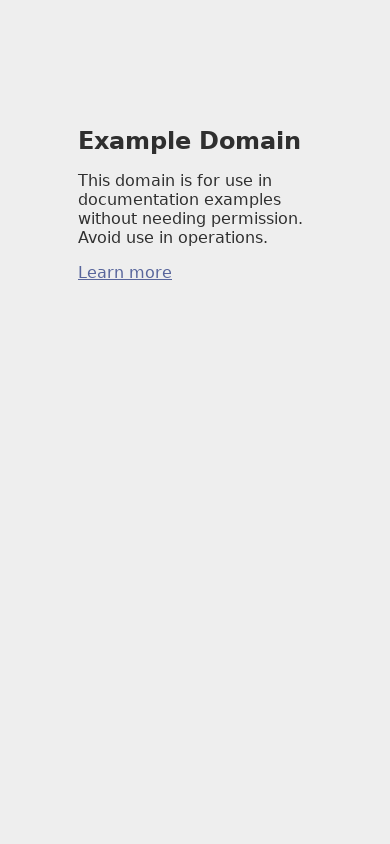

Retrieved current viewport size
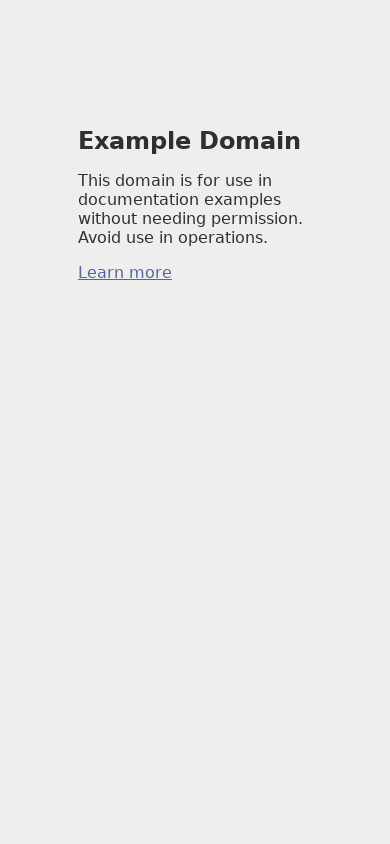

Verified viewport width is 390 pixels
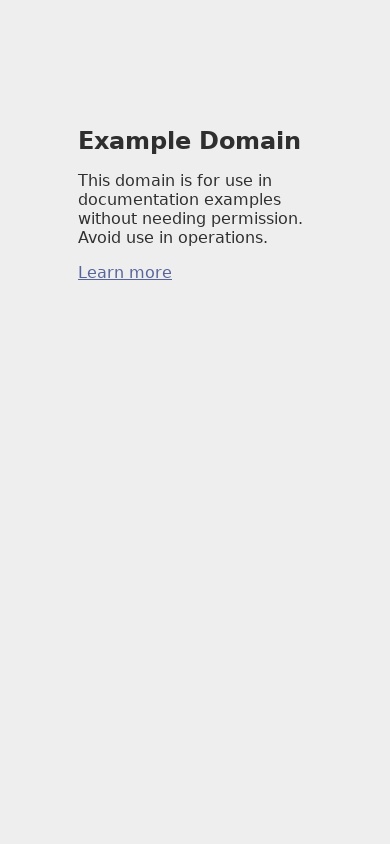

Verified viewport height is 844 pixels
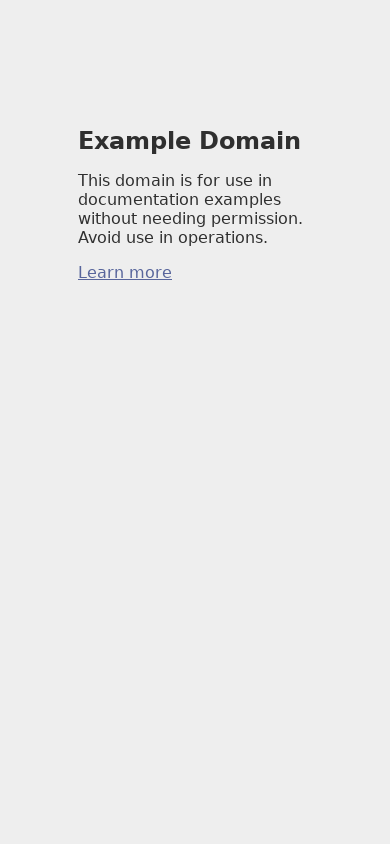

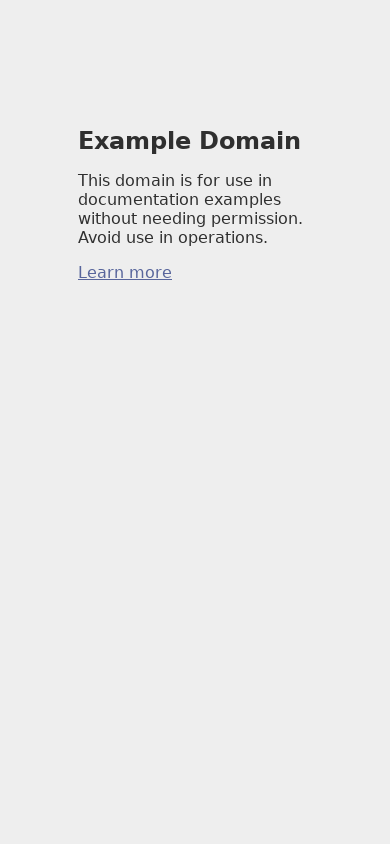